Tests a student registration form by filling in personal details (name, email, phone number), selecting gender radio button, checking hobby checkboxes, entering address, submitting the form, and closing the confirmation modal.

Starting URL: https://demoqa.com/automation-practice-form

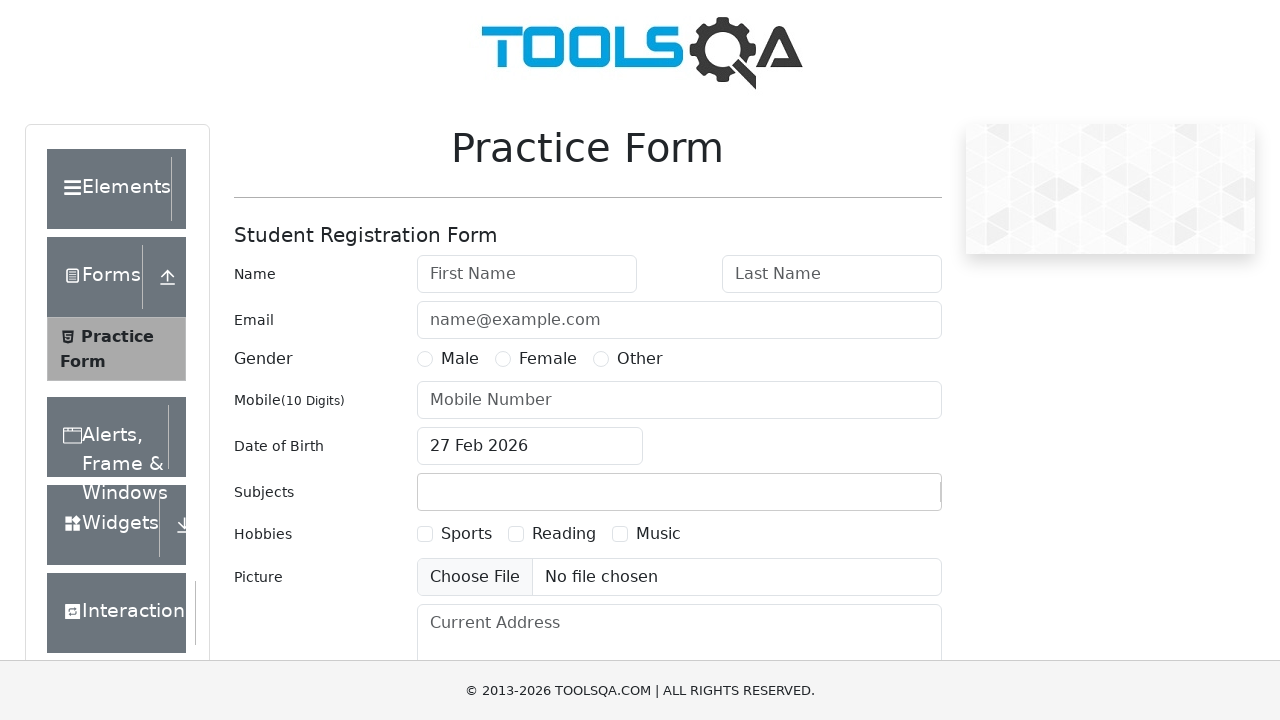

Filled first name field with 'Marcus' on #firstName
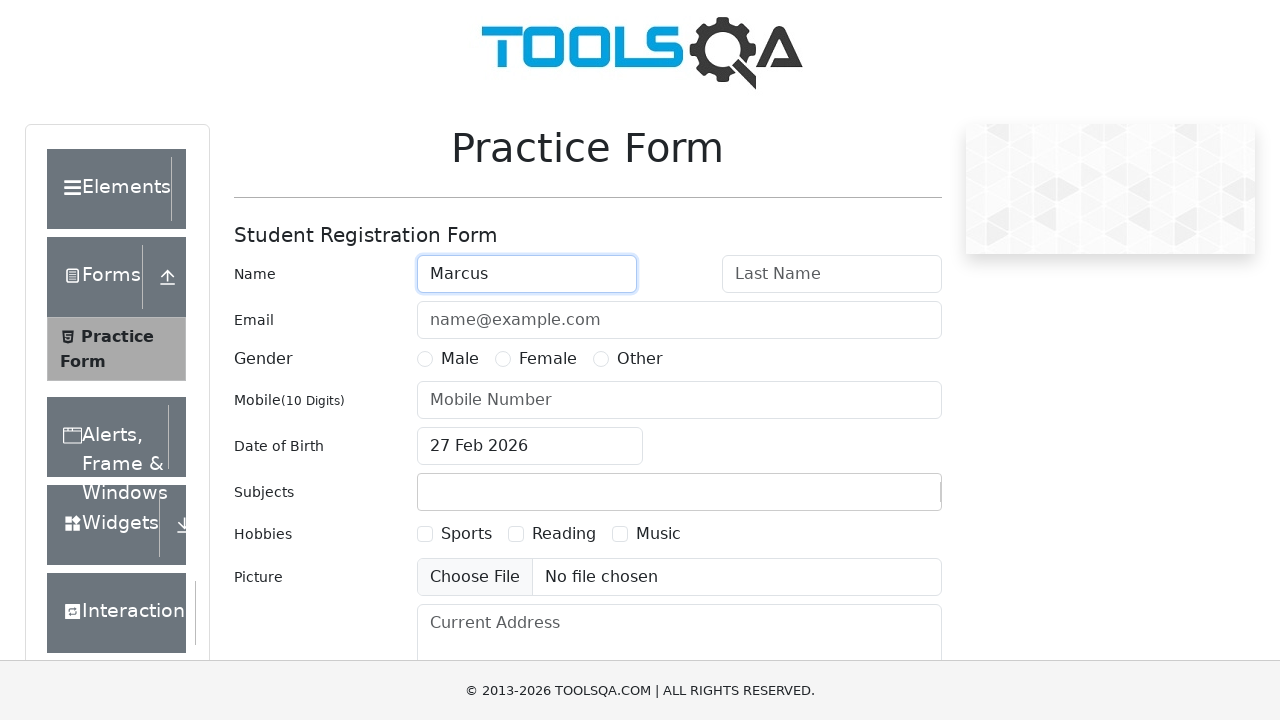

Filled last name field with 'Thompson' on #lastName
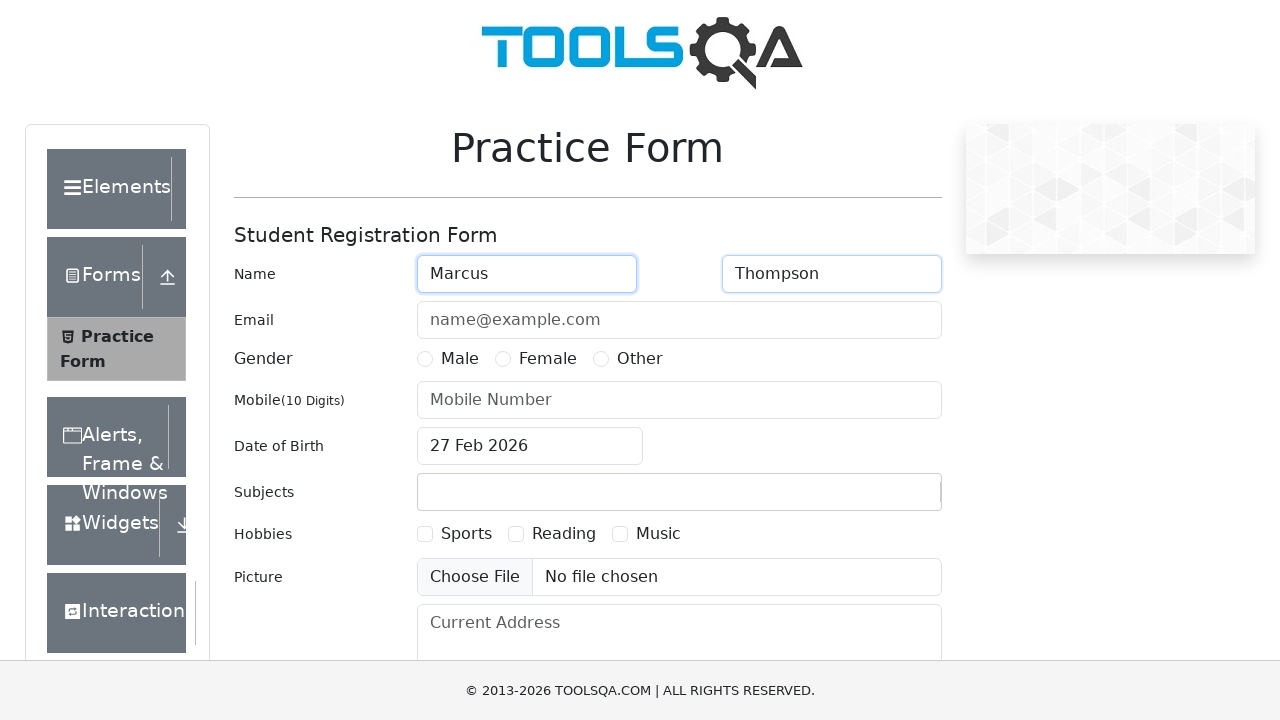

Filled email field with 'marcus.thompson@example.com' on #userEmail
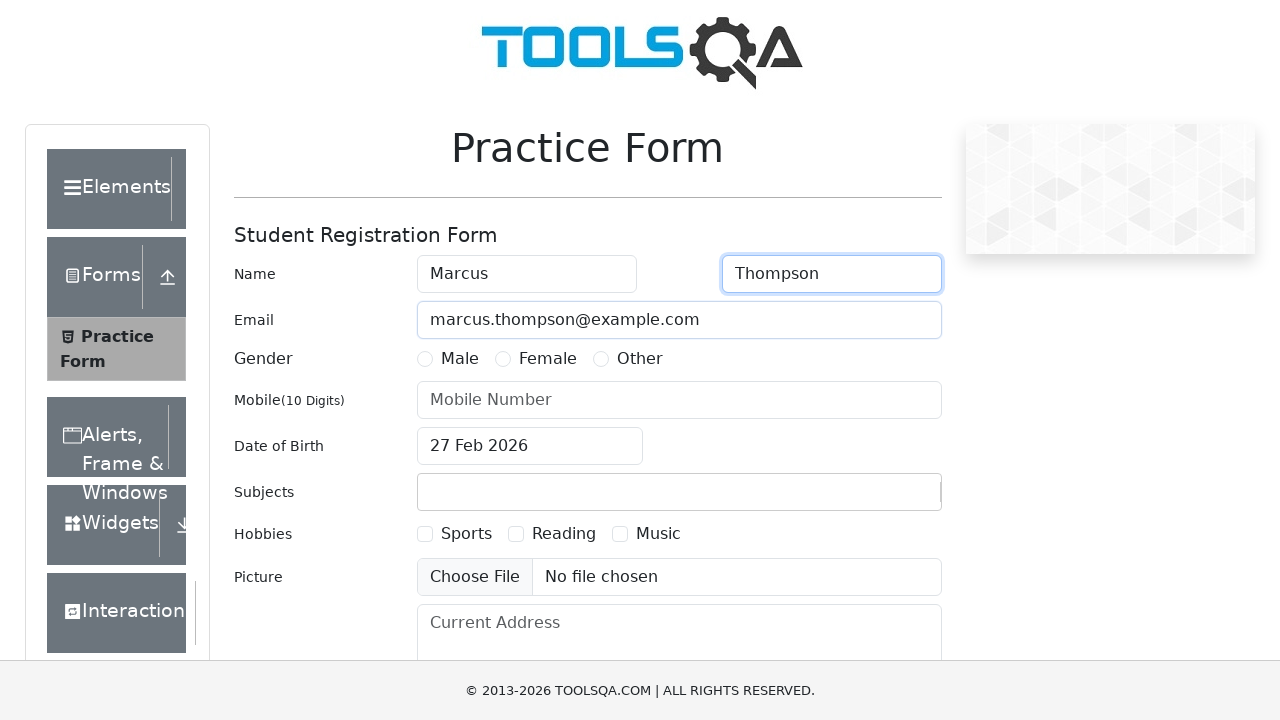

Filled phone number field with '5551234567' on #userNumber
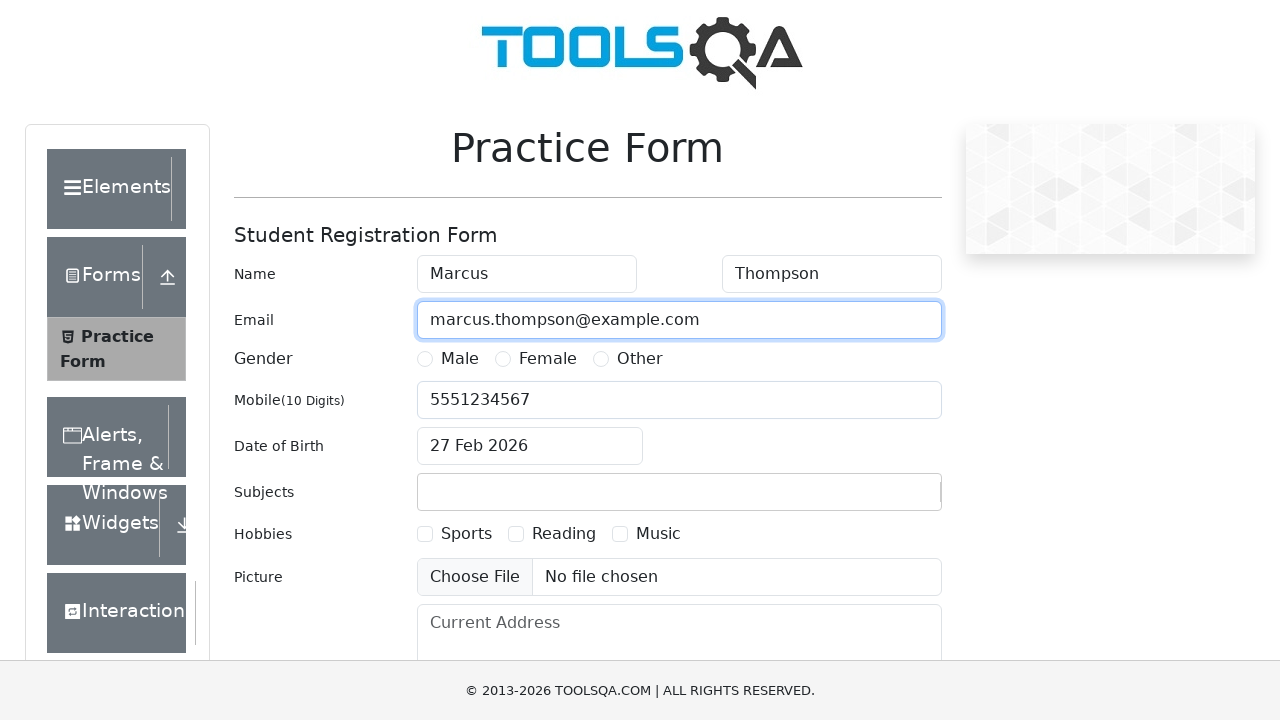

Selected Male gender radio button at (460, 359) on [for='gender-radio-1']
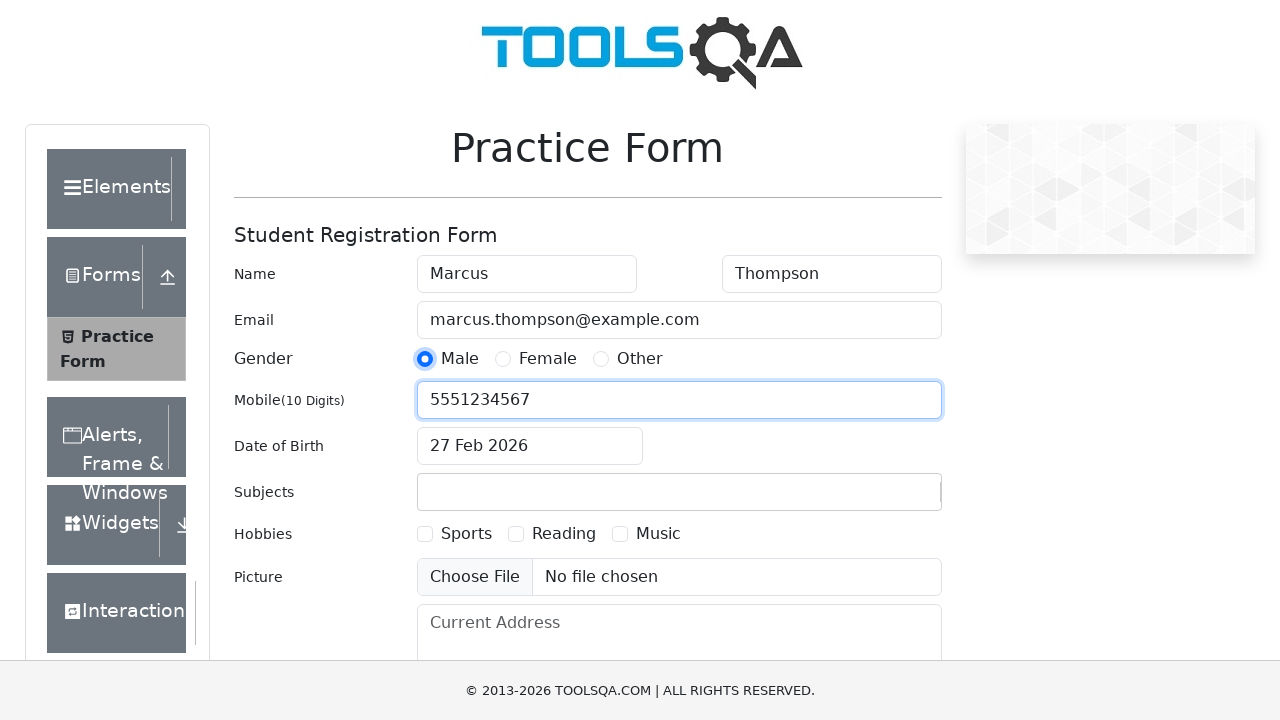

Selected Sports hobby checkbox at (466, 534) on [for='hobbies-checkbox-1']
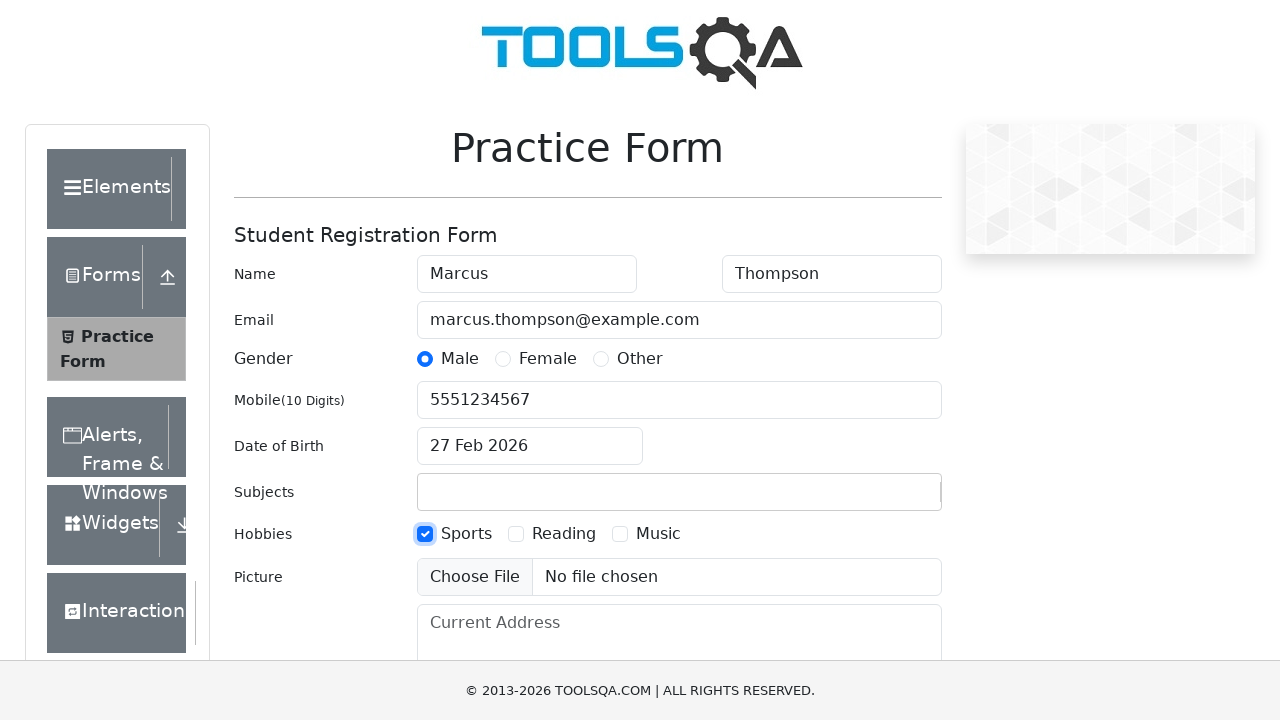

Selected Reading hobby checkbox at (564, 534) on [for='hobbies-checkbox-2']
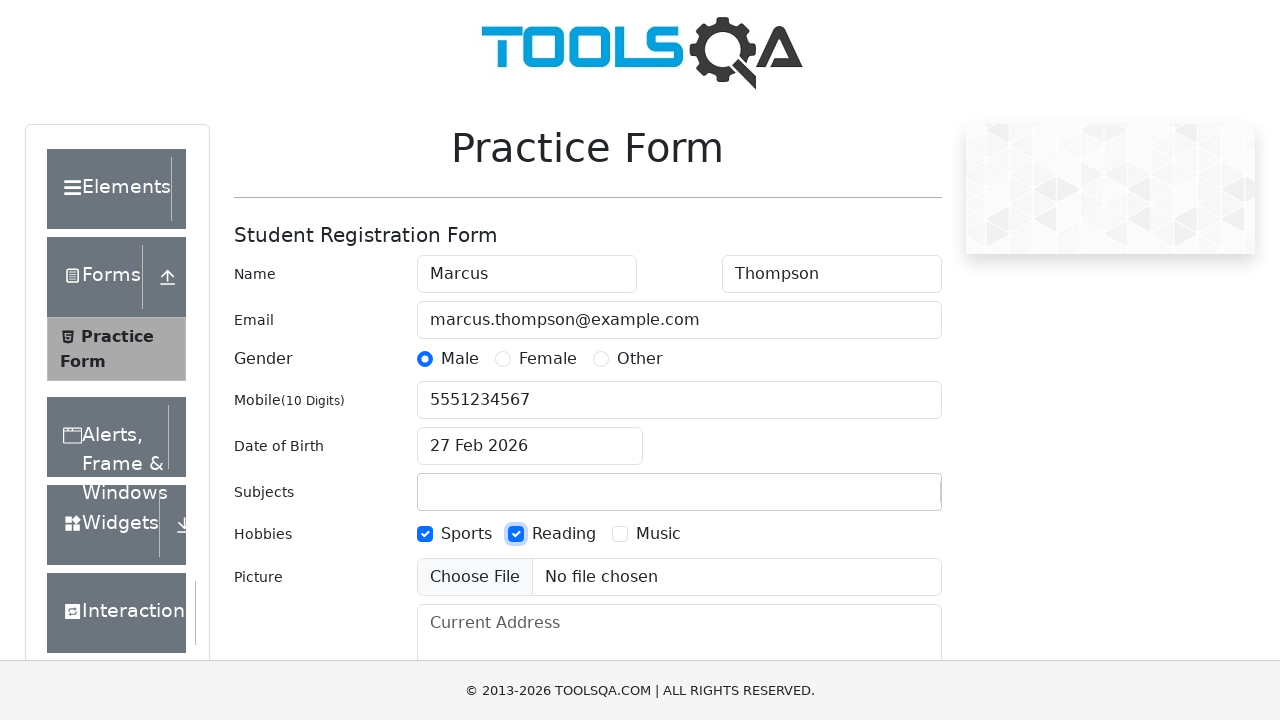

Filled current address field with '123 Main Street, New York' on #currentAddress
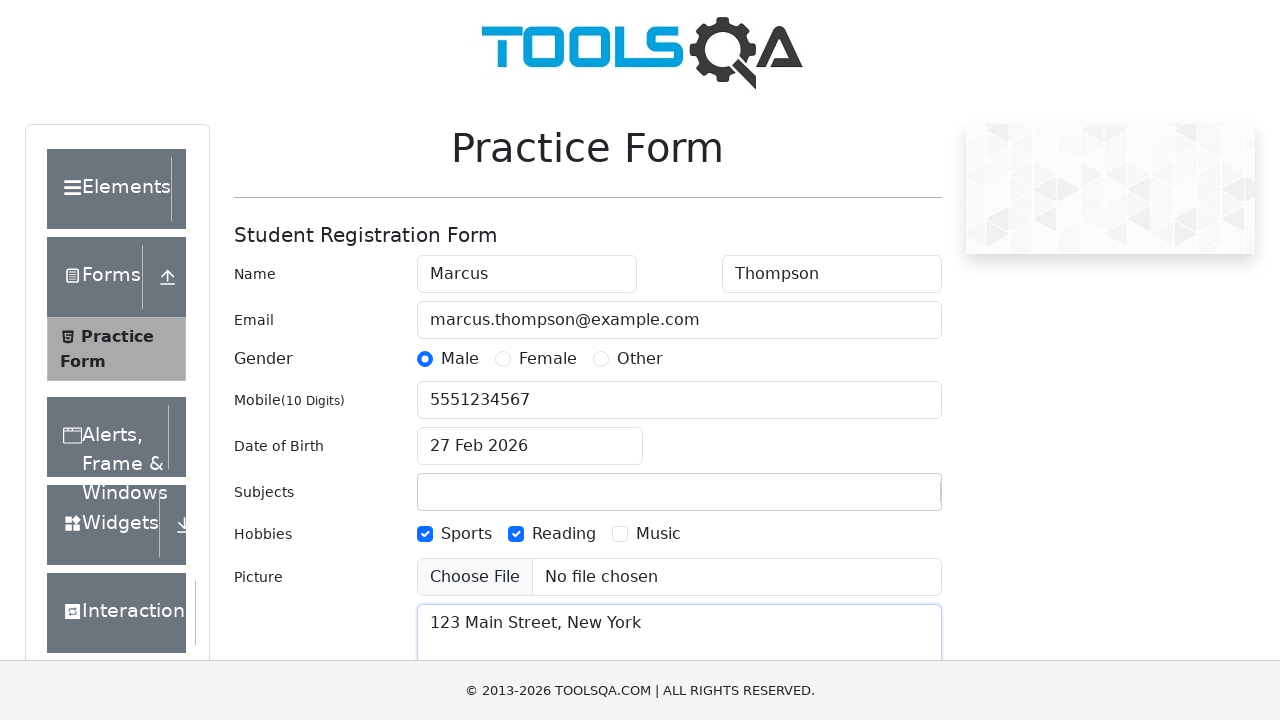

Clicked submit button to submit the registration form at (885, 499) on #submit
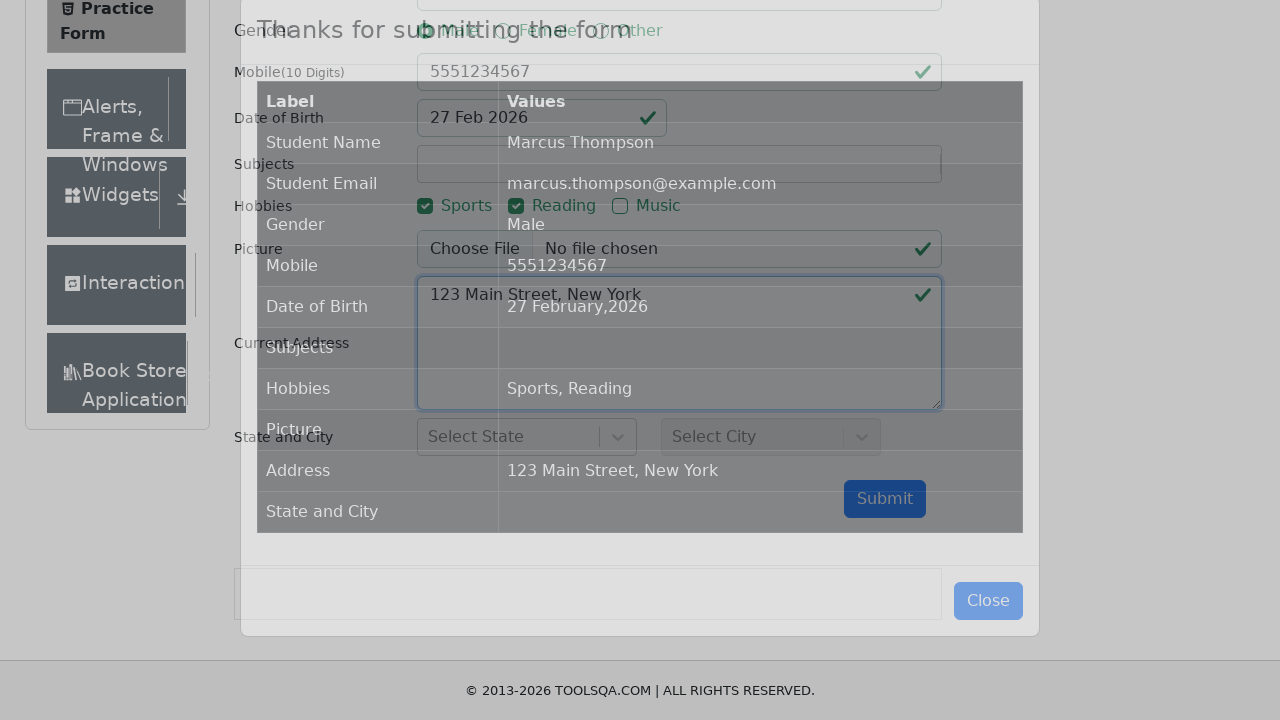

Confirmation modal appeared
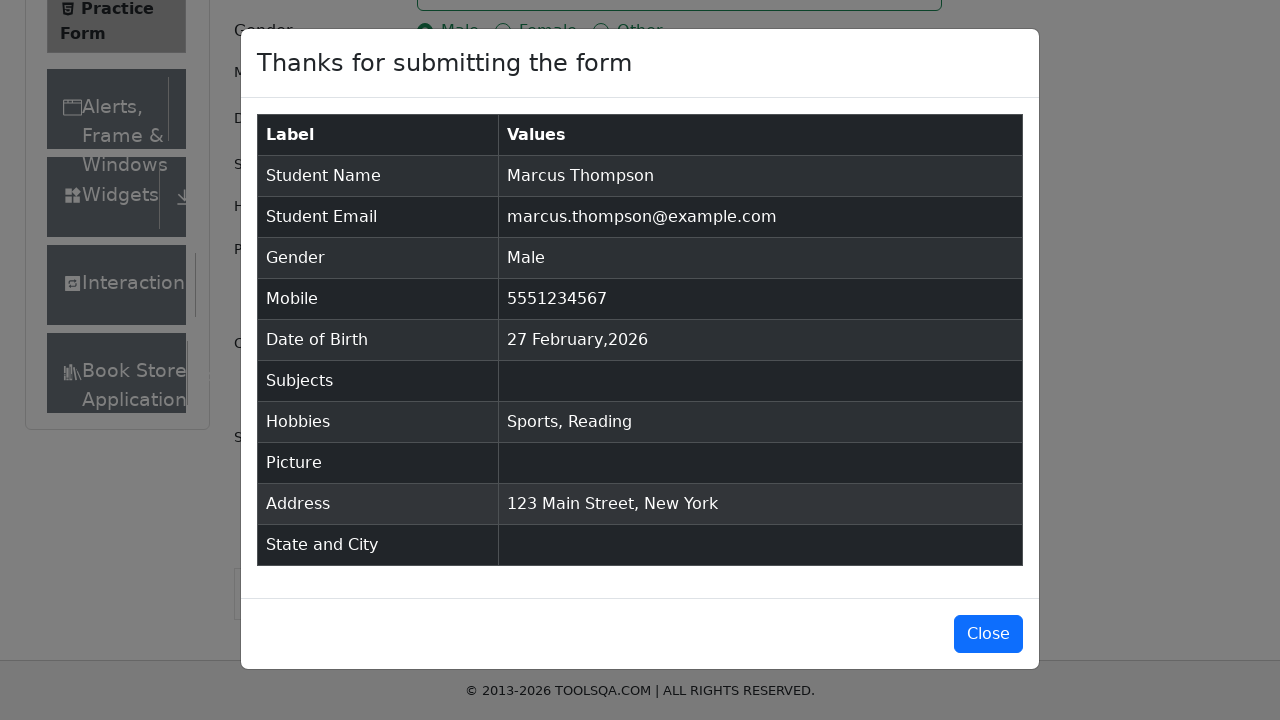

Closed confirmation modal at (988, 634) on #closeLargeModal
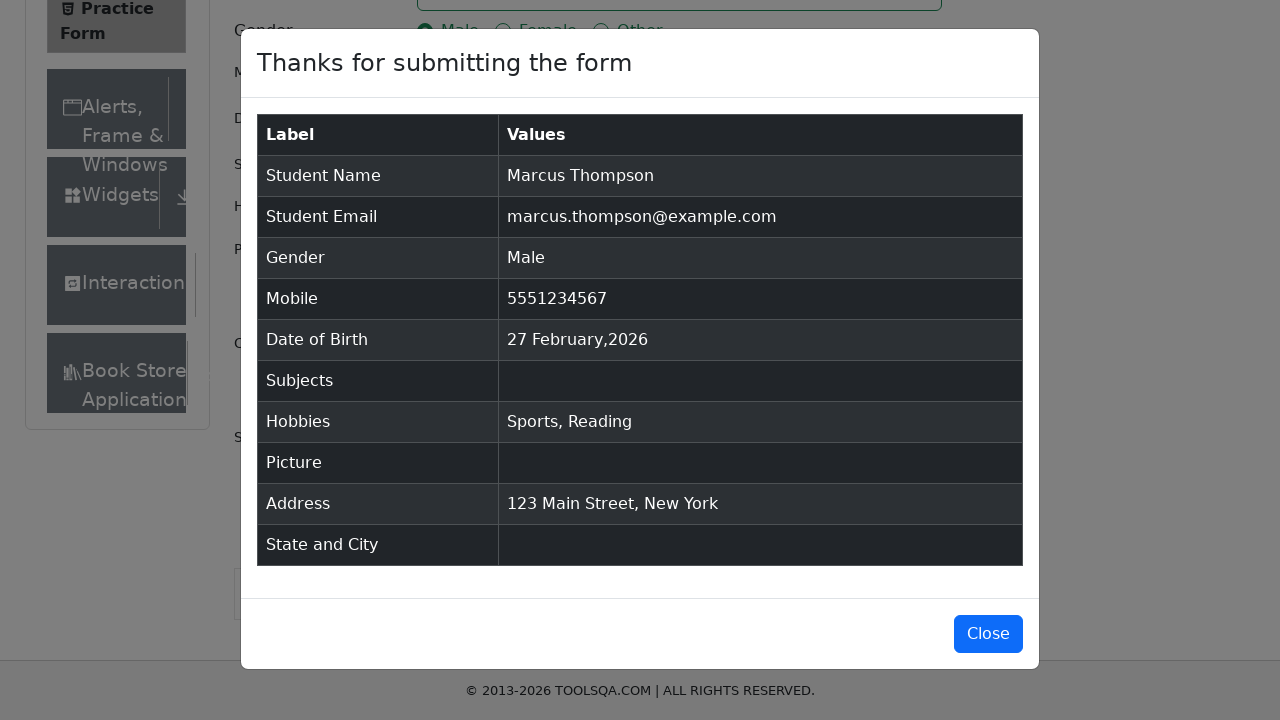

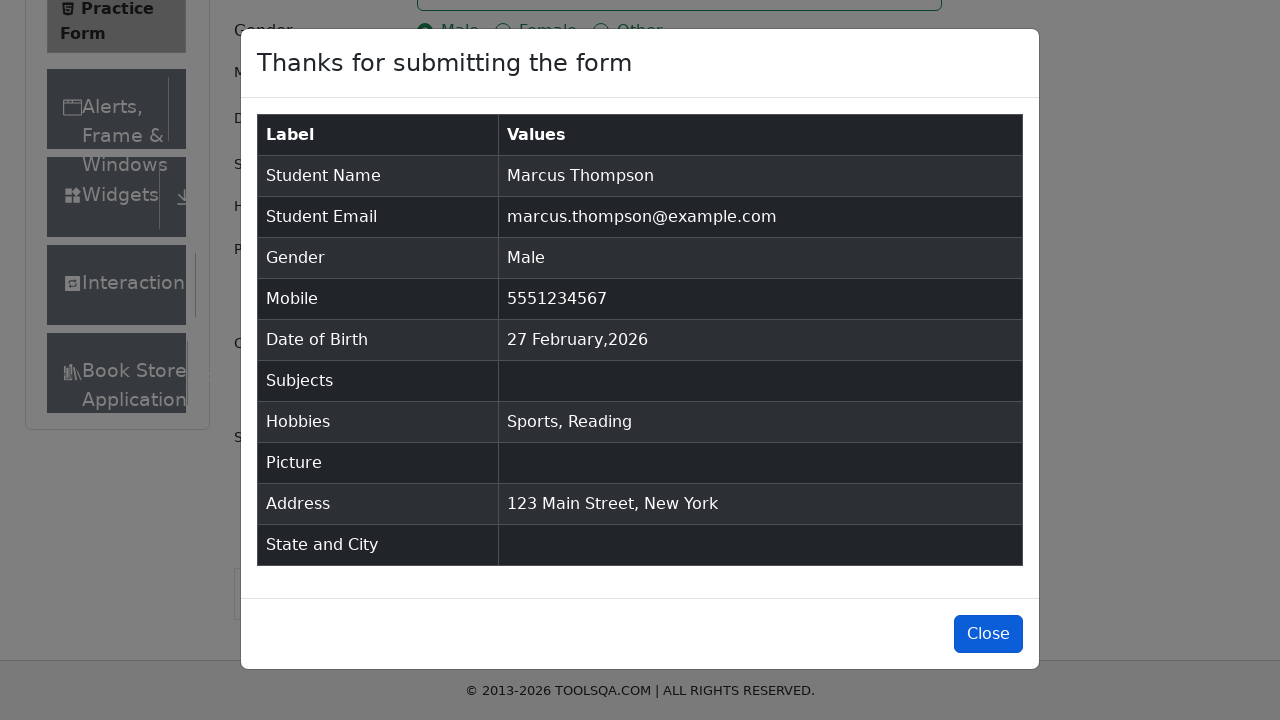